Tests browser back navigation by clicking the API link and navigating back to the homepage

Starting URL: https://webdriver.io

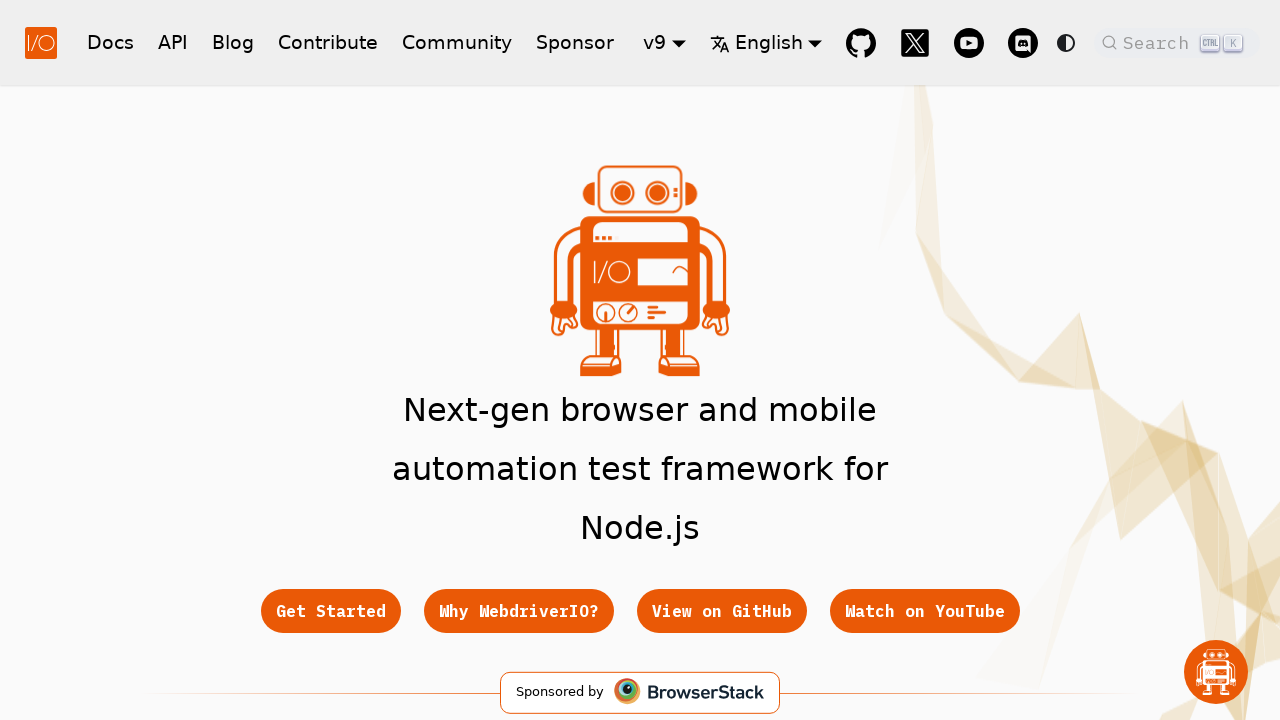

Clicked on the API link at (173, 42) on a:text('API')
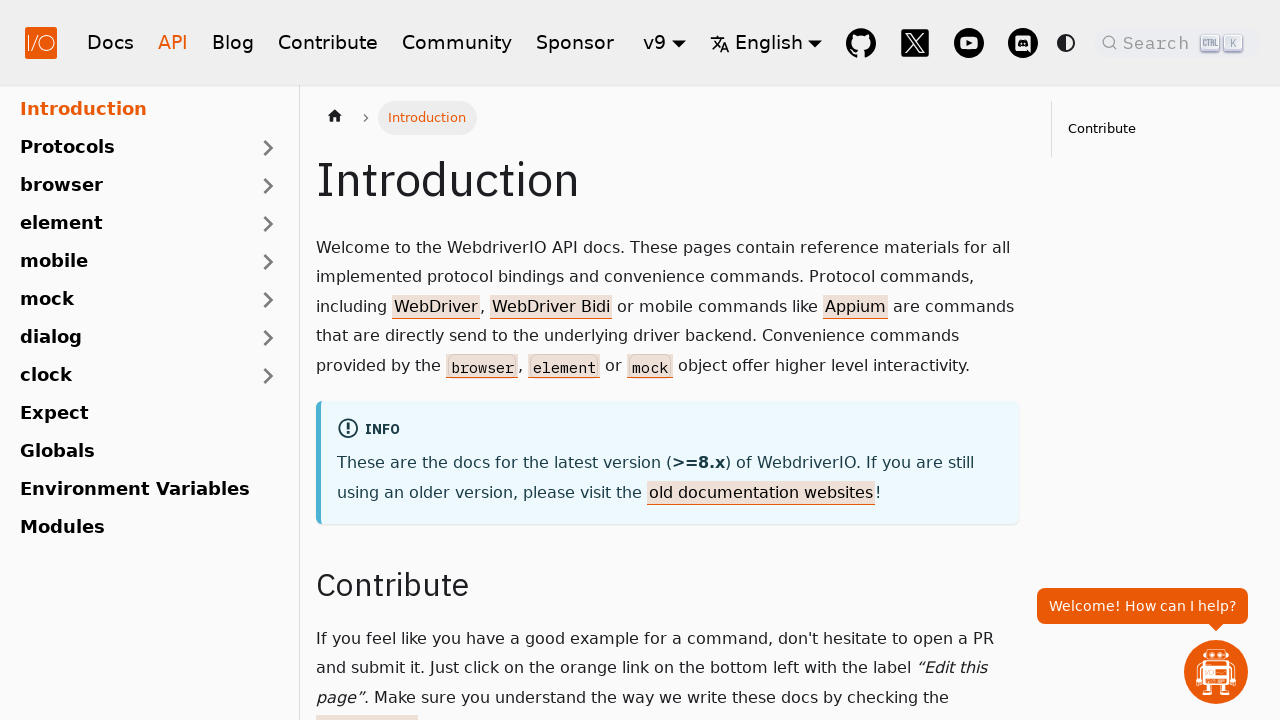

Waited for navigation to API docs page
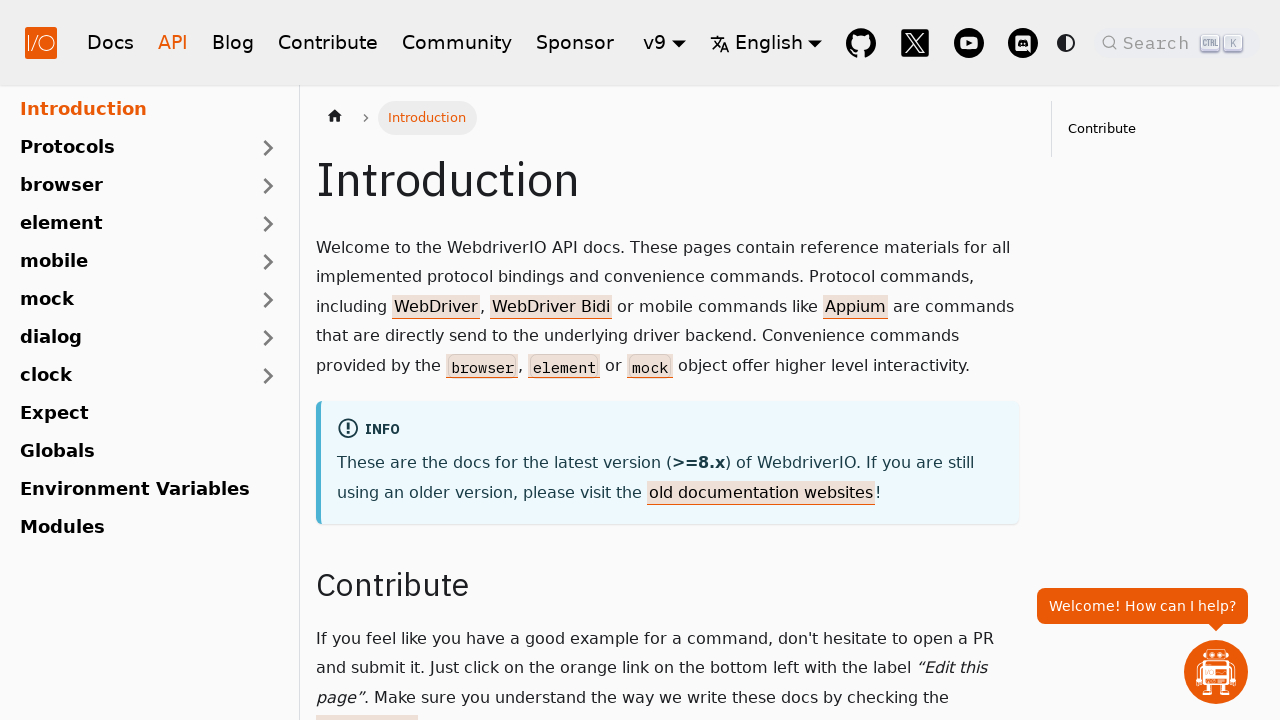

Navigated back to previous page using browser back button
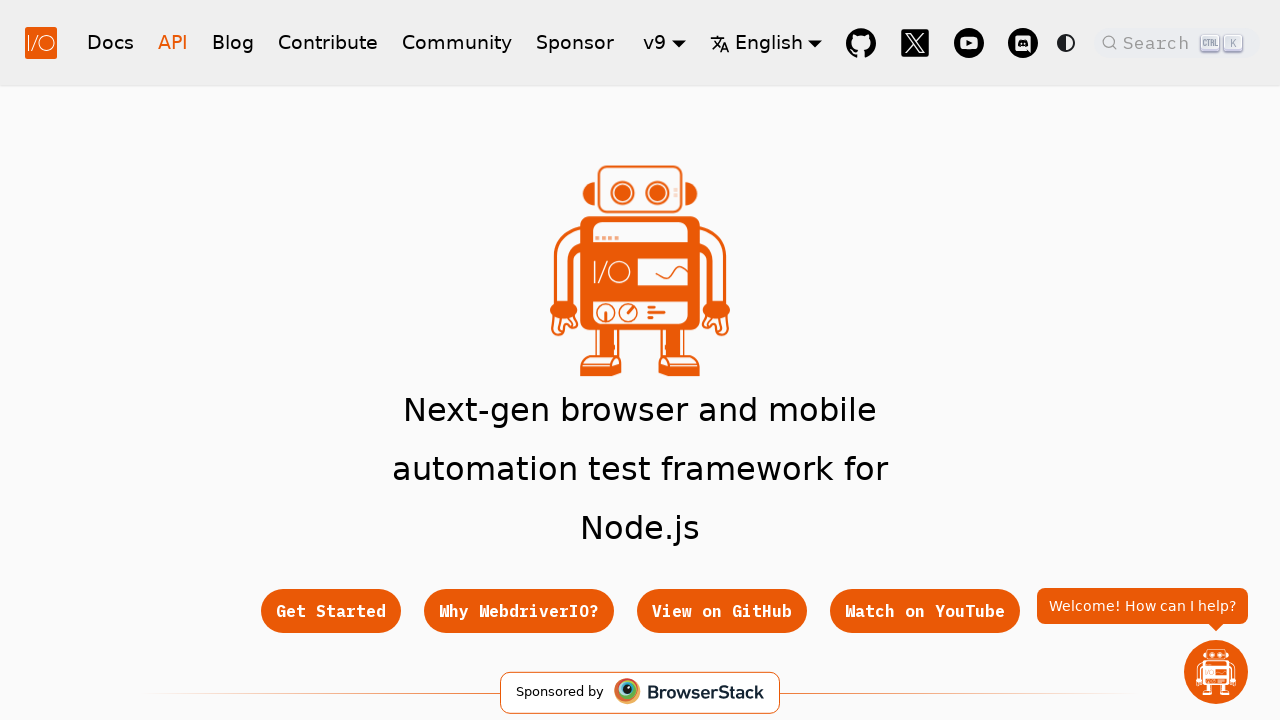

Verified we're back on the homepage
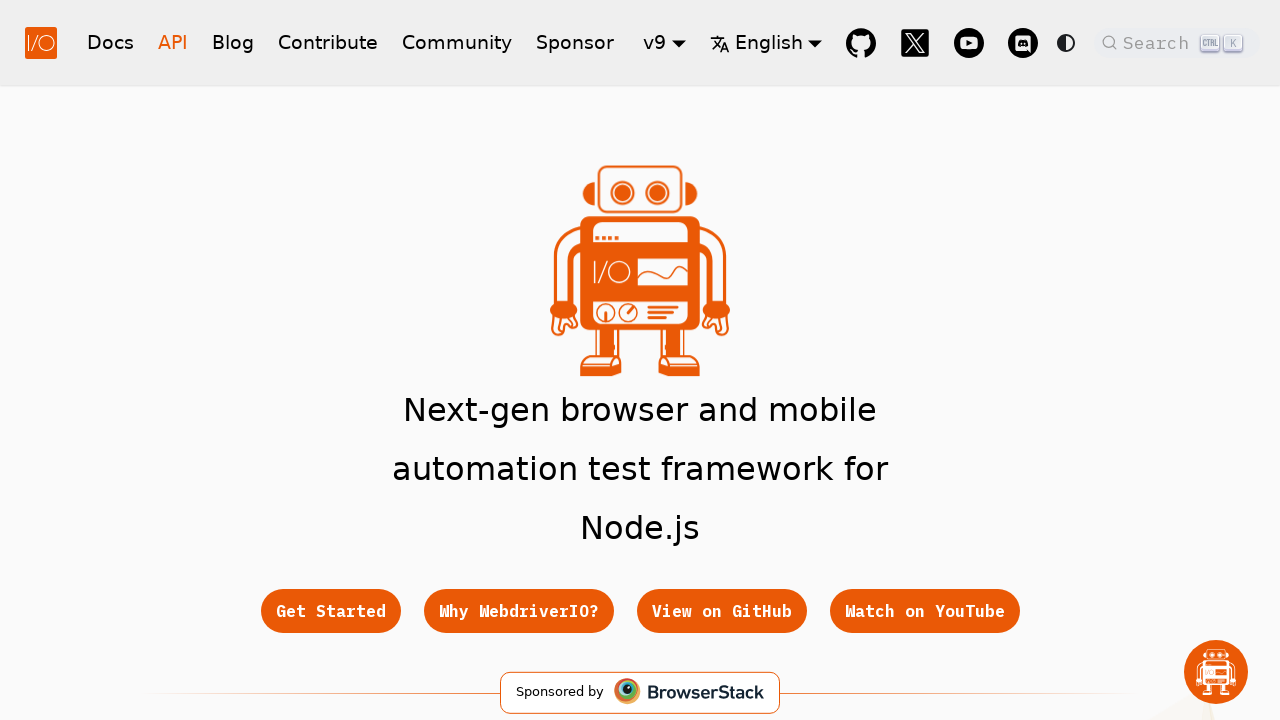

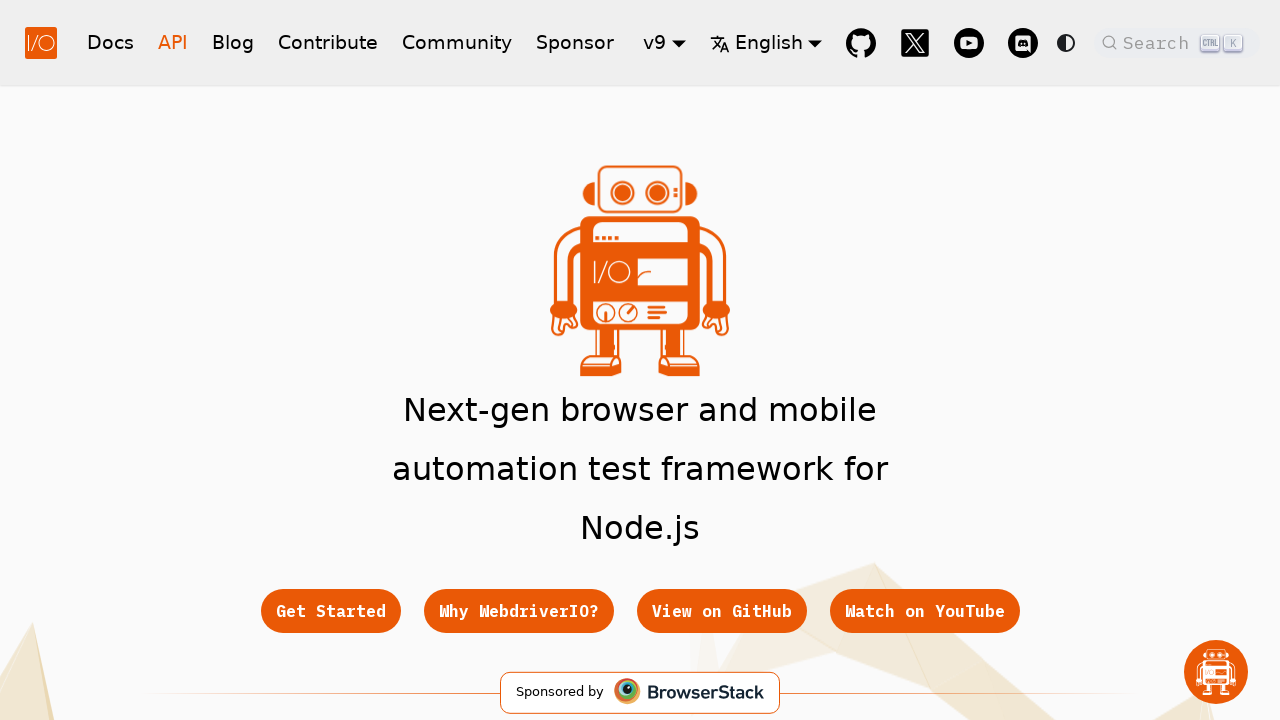